Tests window handling functionality by opening new windows, switching between them, closing windows, and opening multiple windows on a test page

Starting URL: https://www.leafground.com/window.xhtml

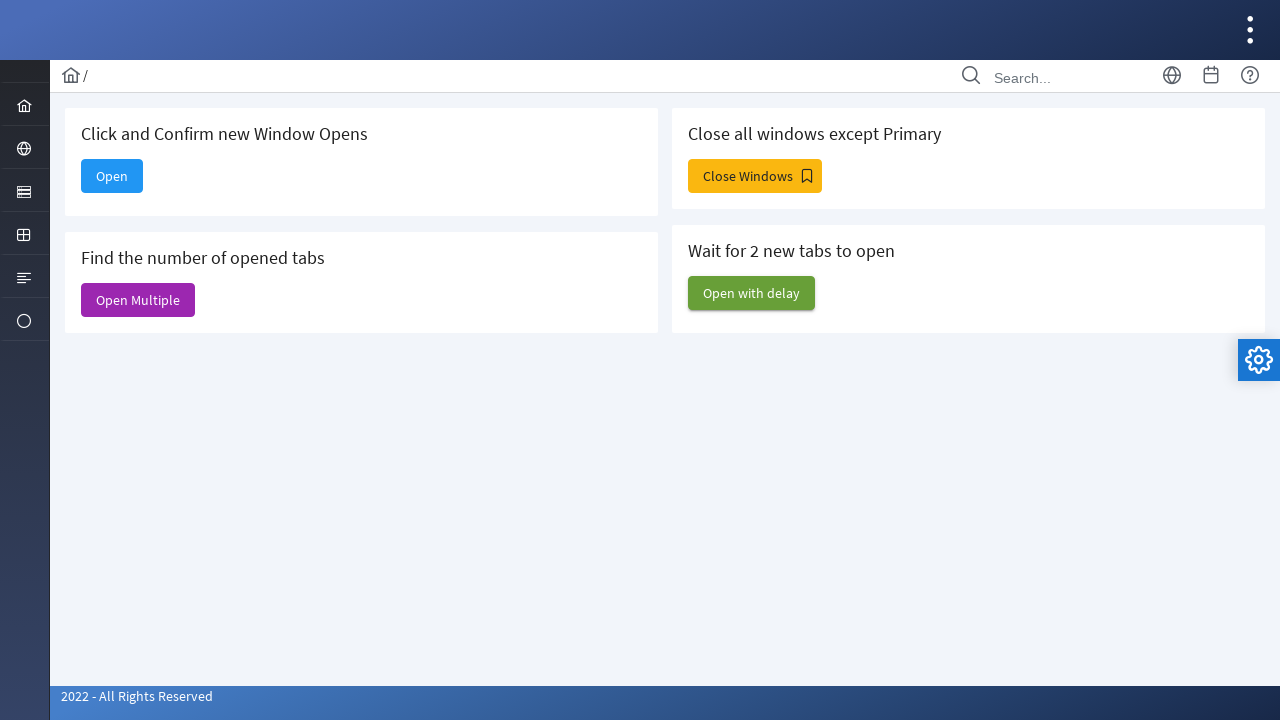

Clicked 'Open' button to open a new window at (112, 176) on xpath=//span[text()='Open']//ancestor::button
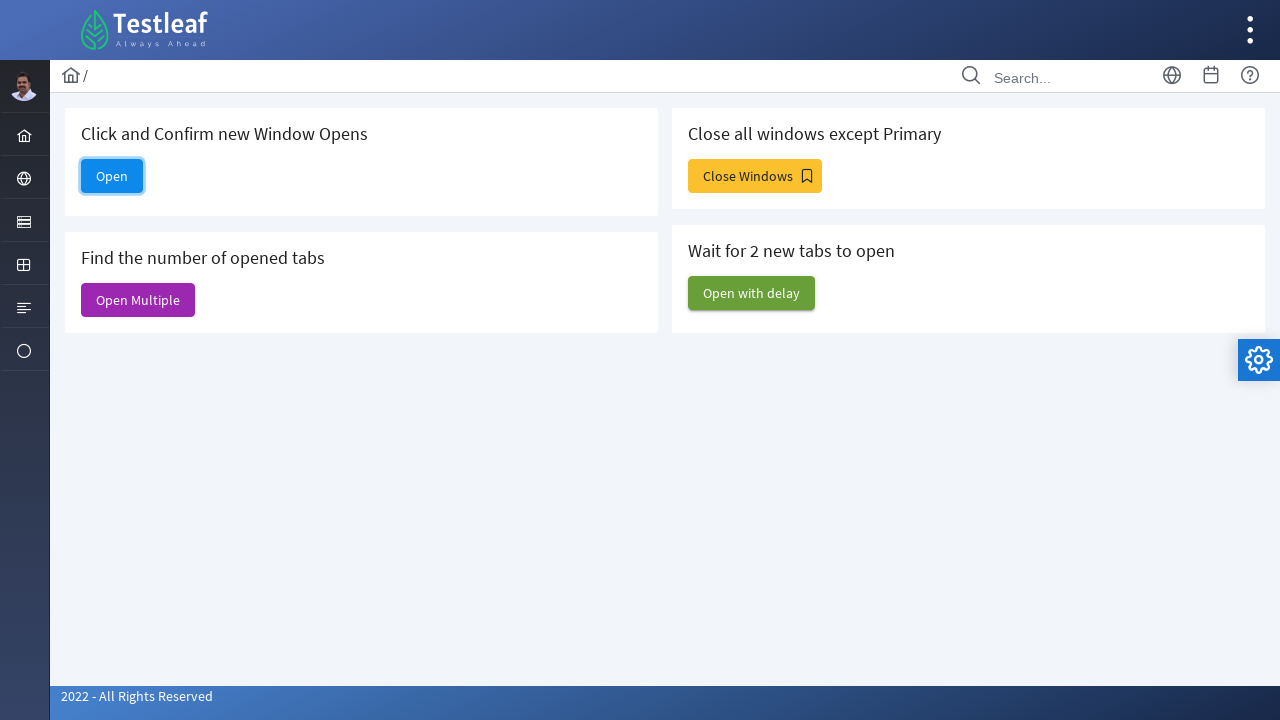

New window loaded
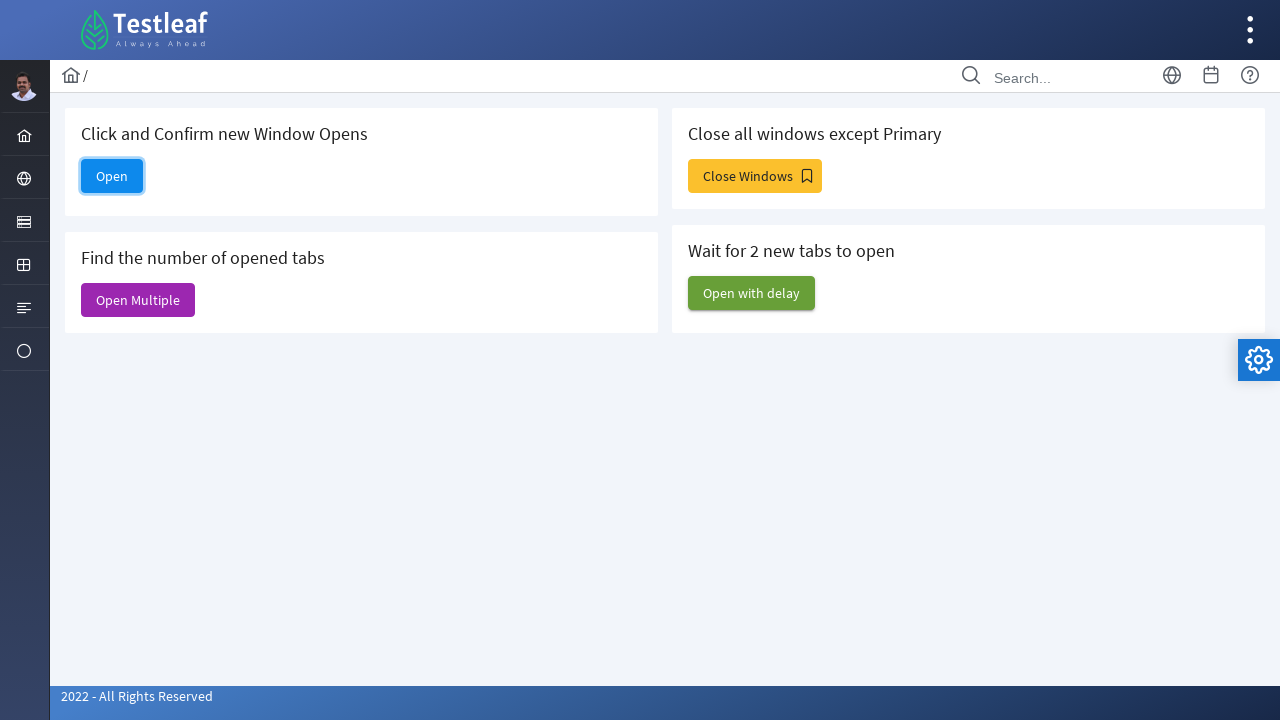

Closed the new window
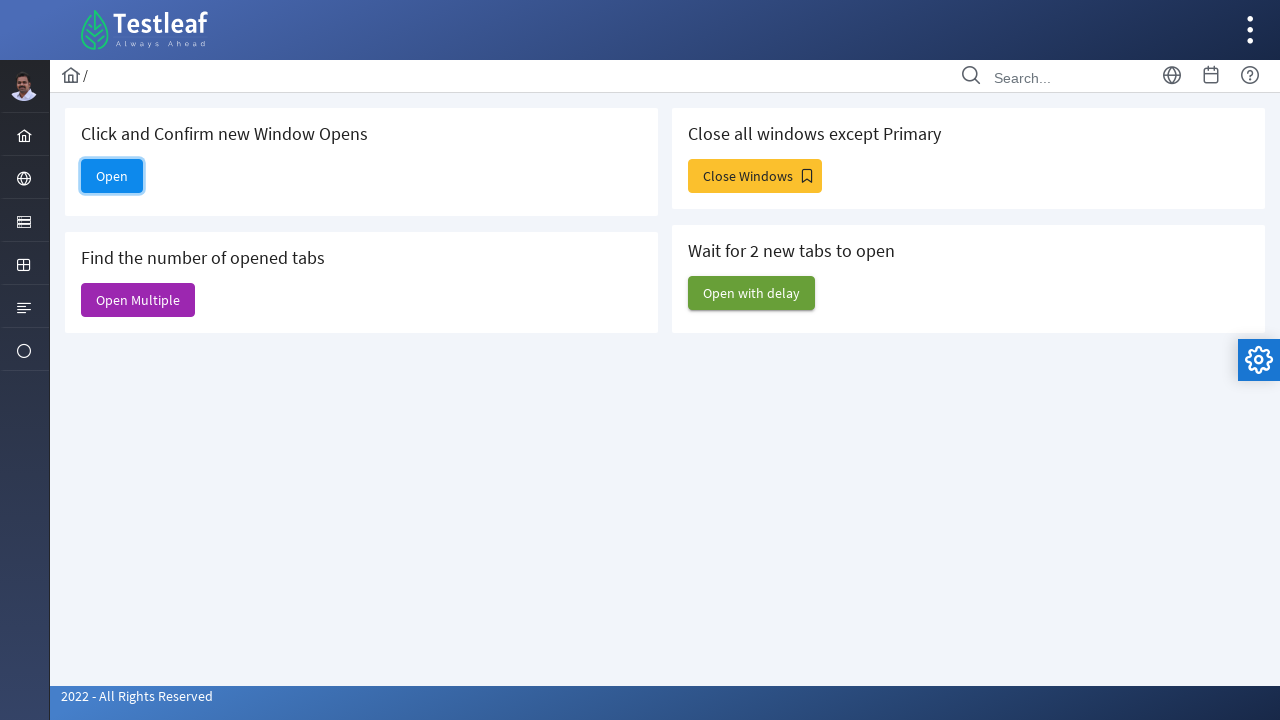

Clicked 'Close Windows' button at (755, 176) on xpath=//span[text()='Close Windows']//ancestor::button
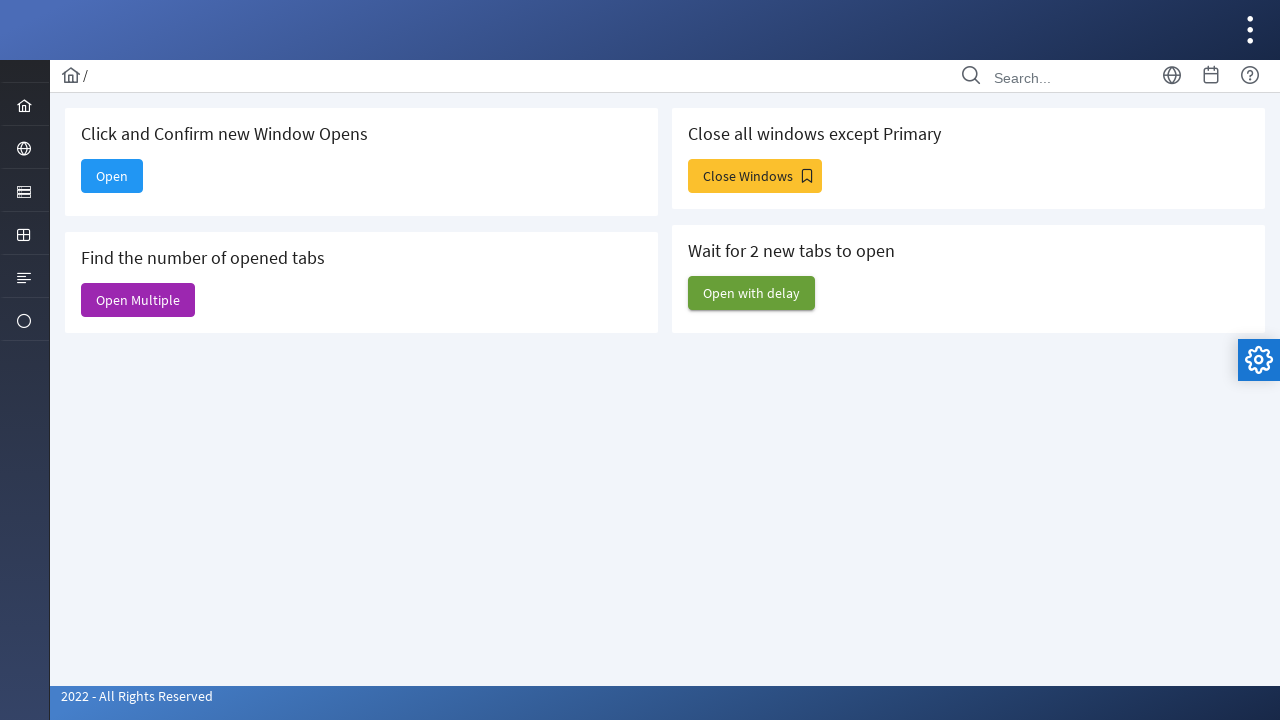

Clicked 'Open Multiple' button to open multiple windows at (138, 300) on xpath=//span[text()='Open Multiple']//ancestor::button
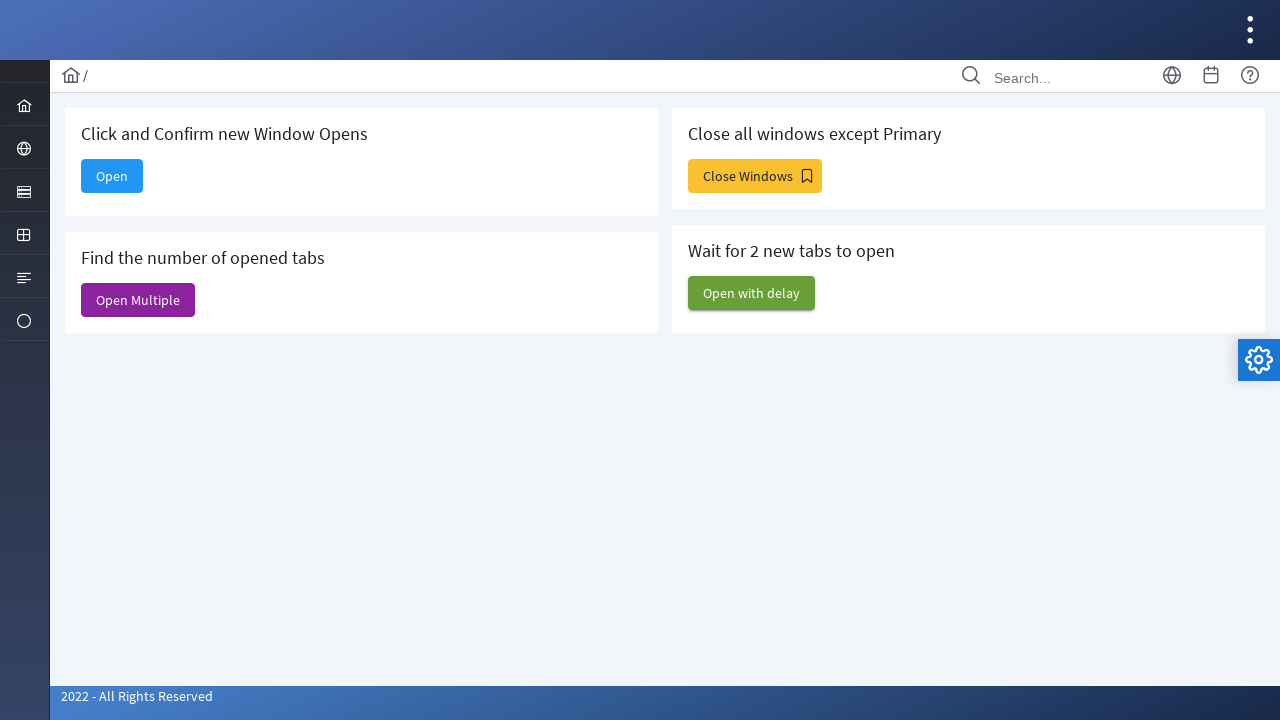

Waited for multiple windows to open
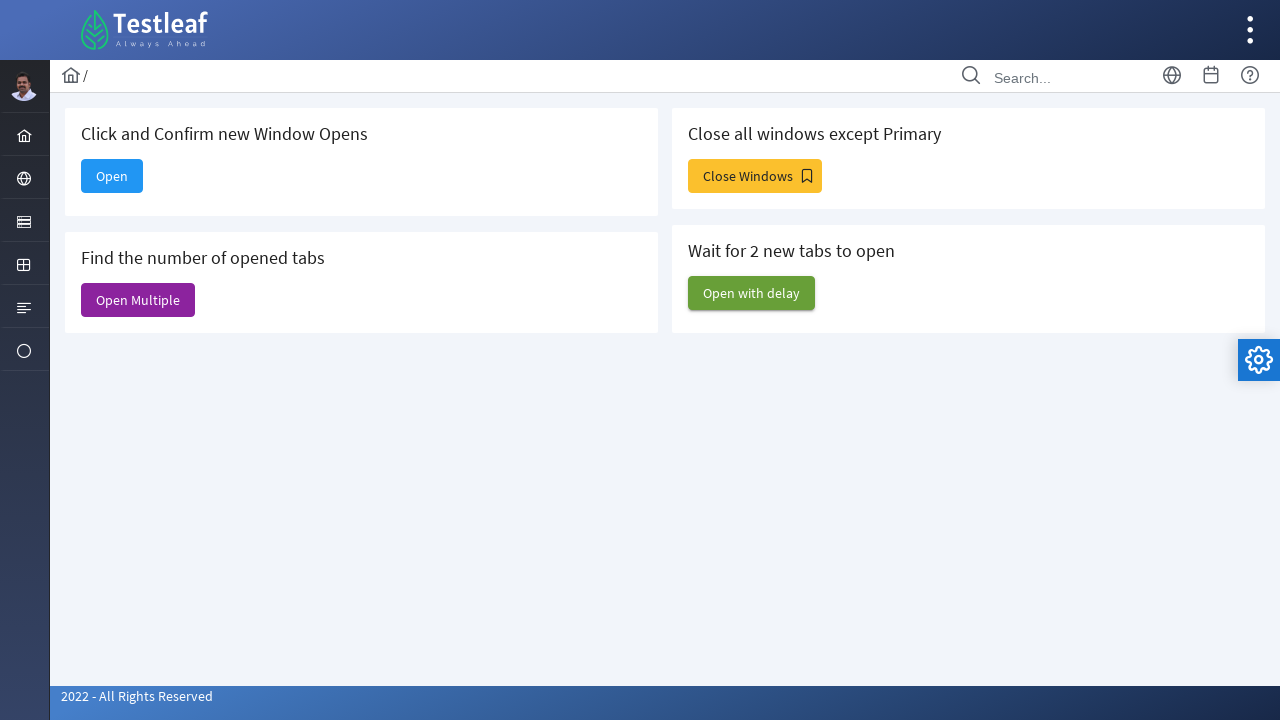

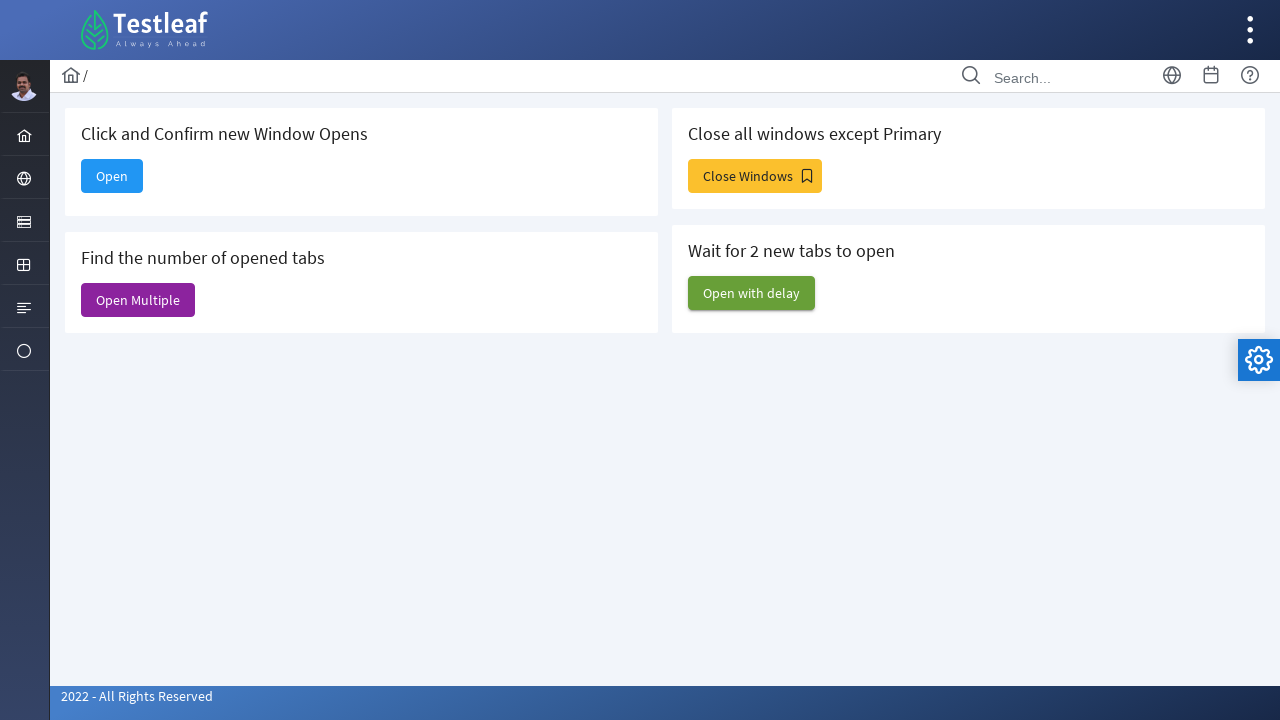